Tests form input fields using various XPath locator strategies including attribute comparisons, filling text fields with name values and verifying element visibility.

Starting URL: https://www.hyrtutorials.com/p/add-padding-to-containers.html

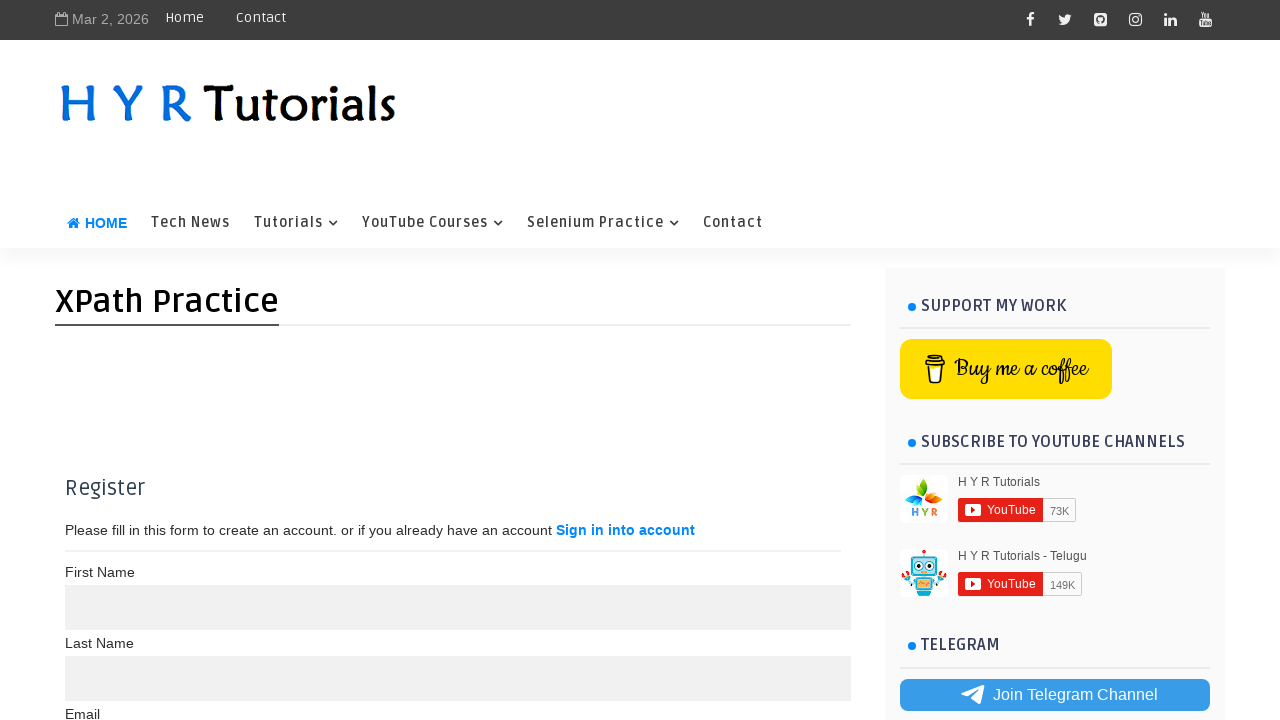

Filled input field with maxlength='10' with first name 'Nandini' on xpath=//input[@maxlength="10"]
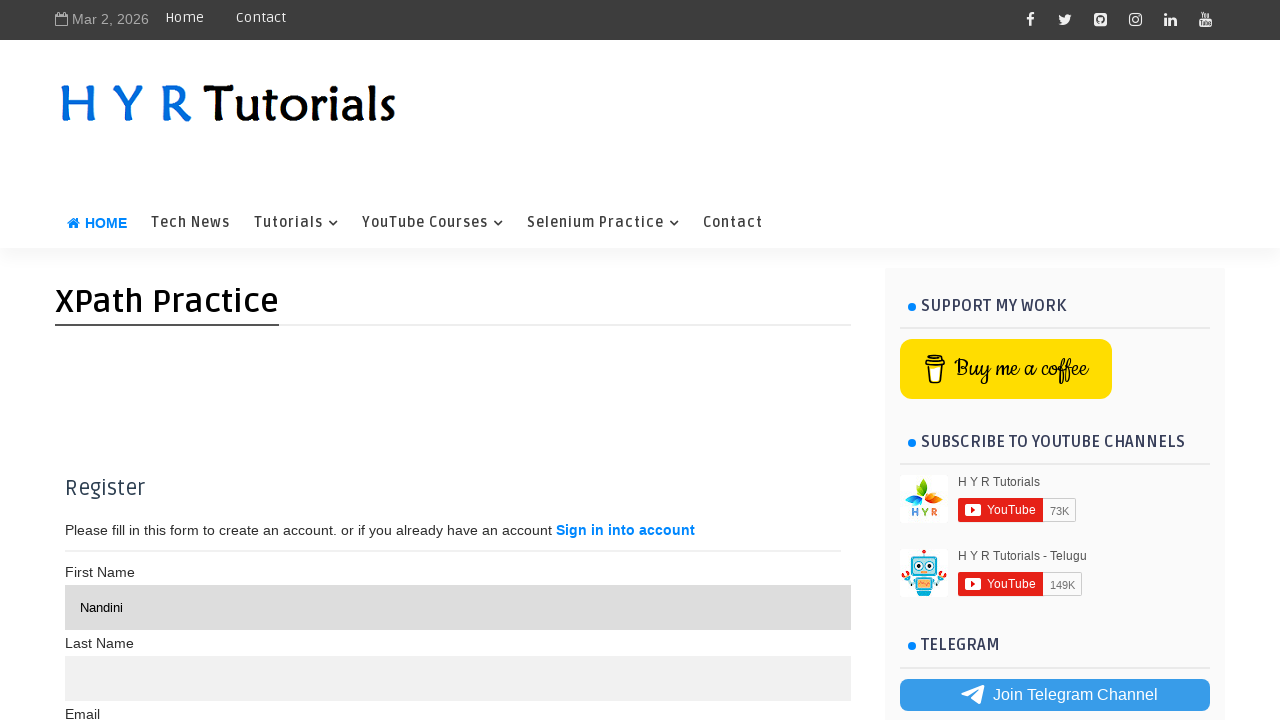

Filled input field with maxlength not equal to '10' with last name 'Kandukuri' on xpath=//input[@maxlength!="10"] >> nth=0
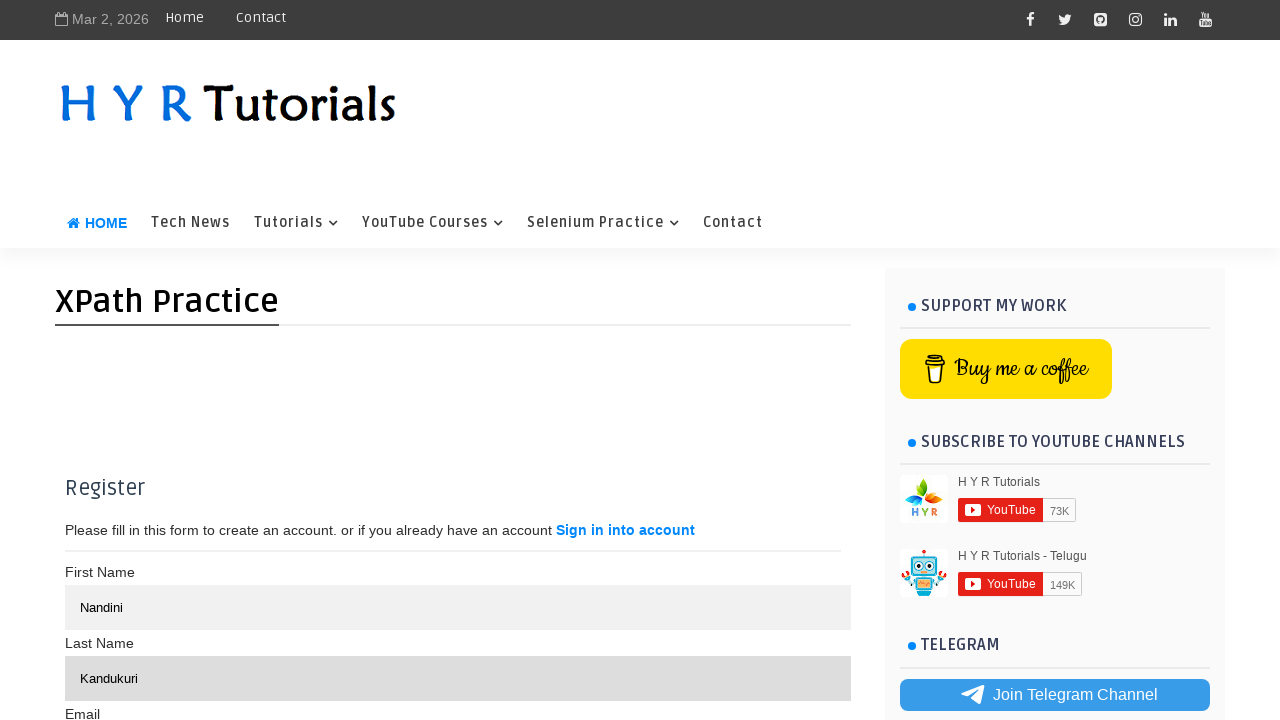

Verified input field with maxlength='15' is visible
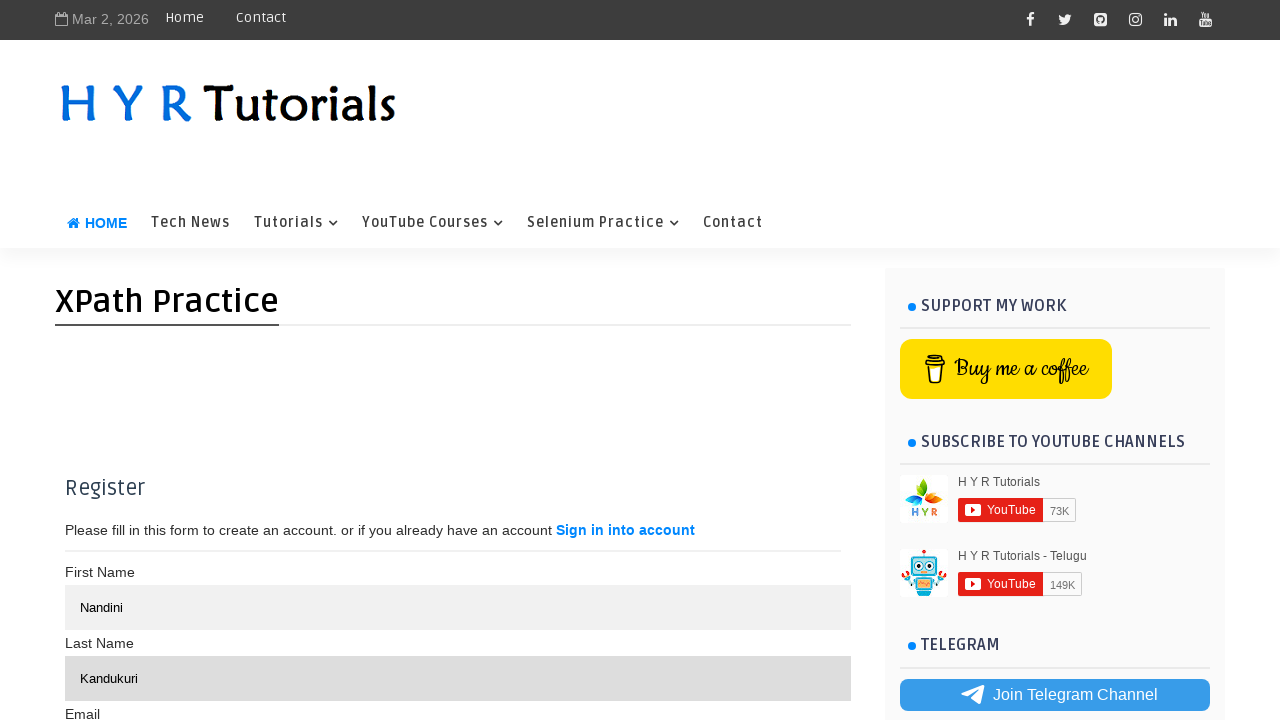

Verified input field with combined AND conditions (maxlength='15' AND name='name' AND type='text') exists
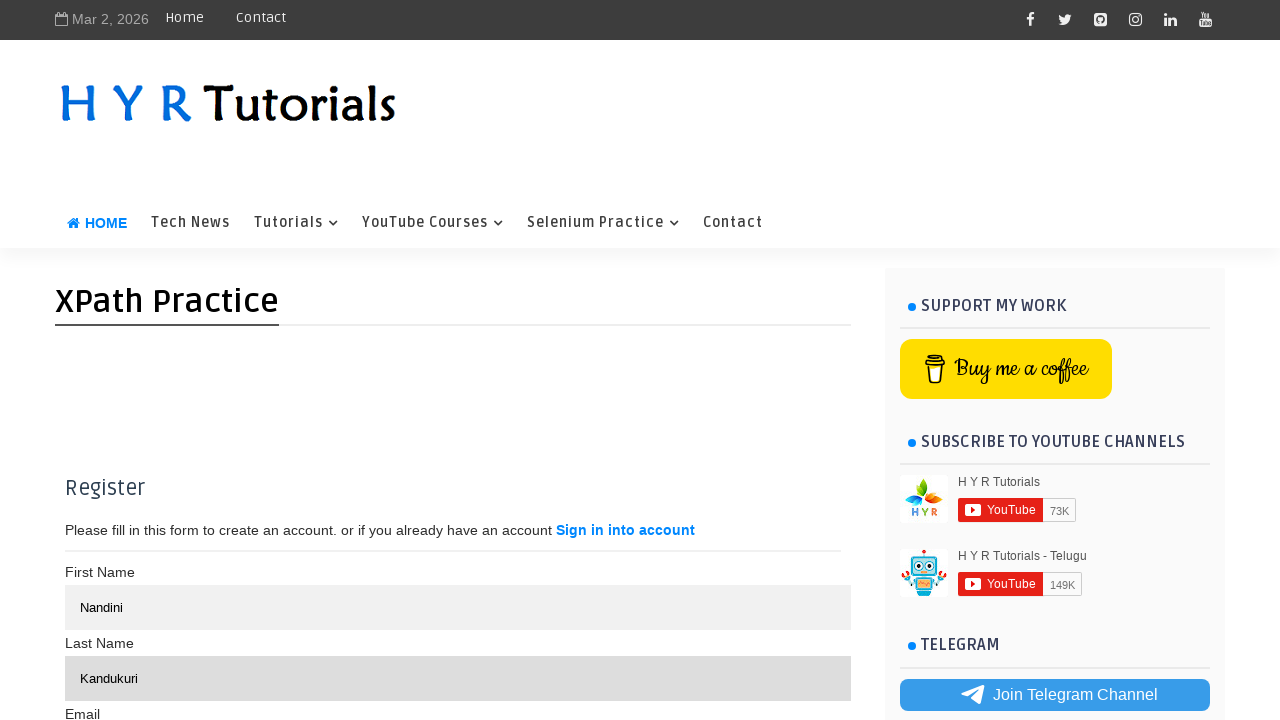

Verified input field with combined OR conditions (maxlength='15' OR name='name' OR type='text') exists
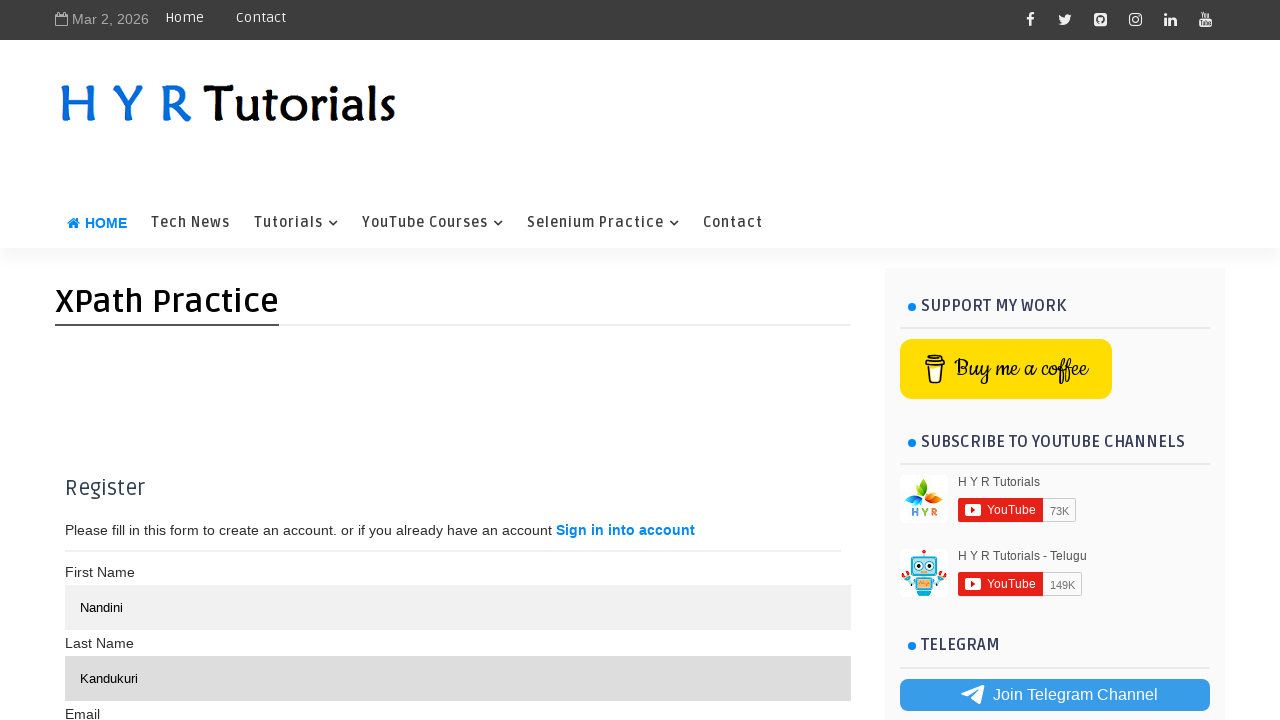

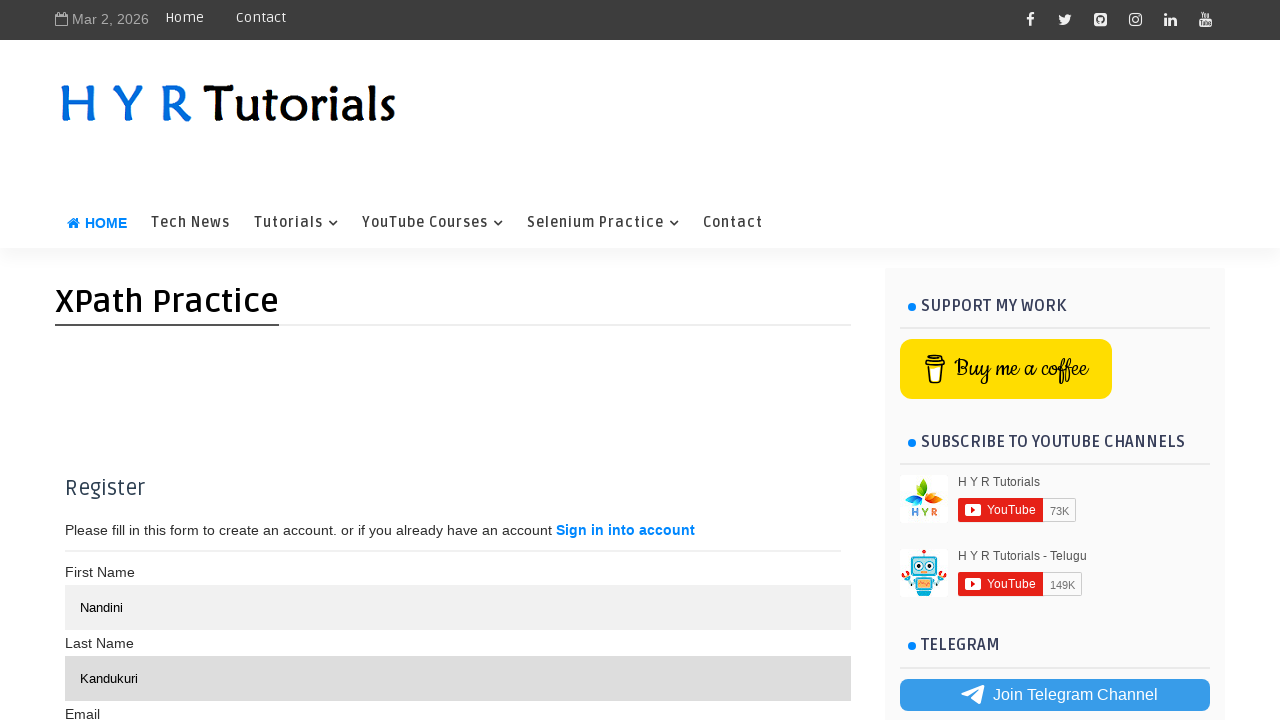